Navigates to the HomeTriangle "Near Me" house cleaning services page and verifies the page title matches the expected value for the house cleaning services page.

Starting URL: https://hometriangle.com/near-me/house-cleaning

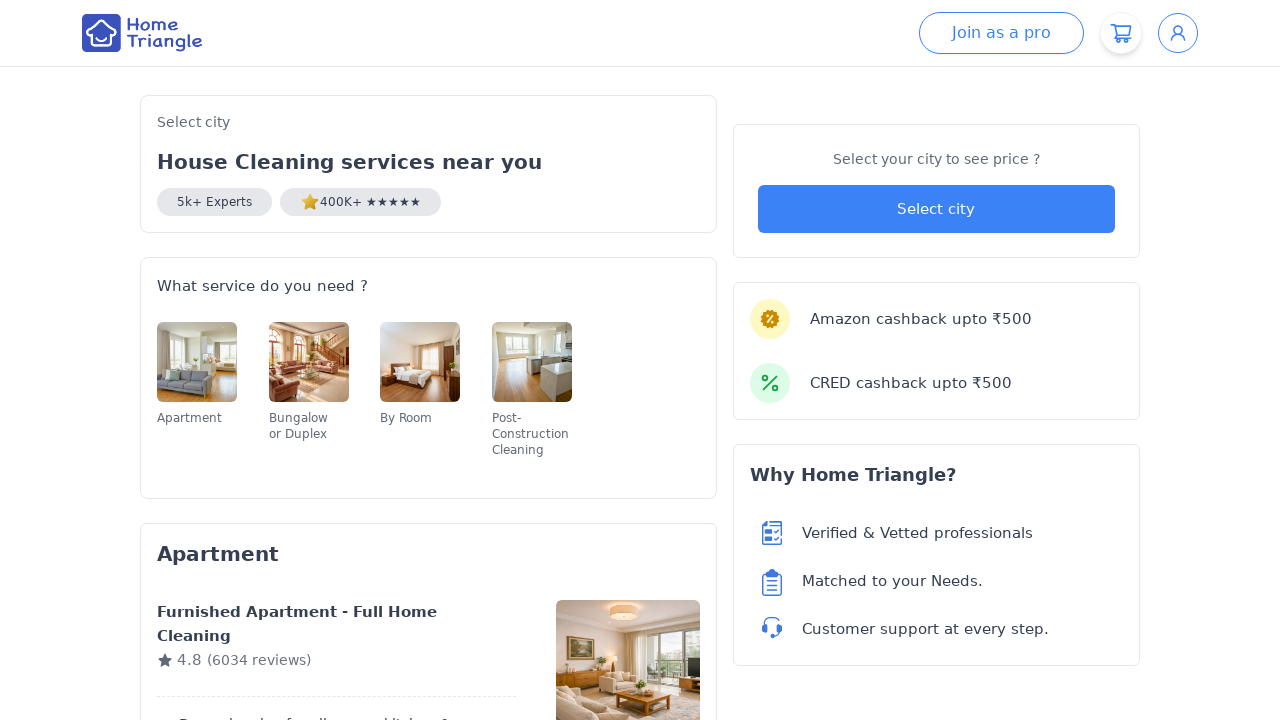

Navigated to HomeTriangle 'Near Me' house cleaning services page
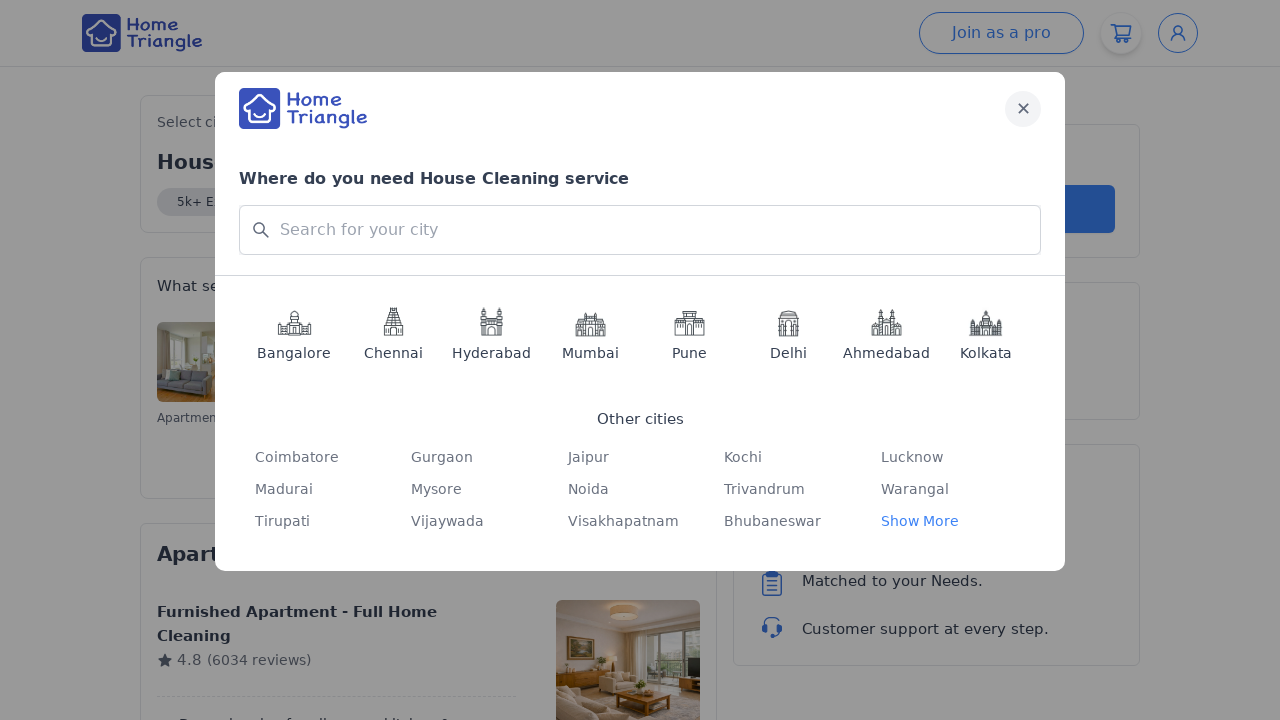

Waited for page to load (domcontentloaded state)
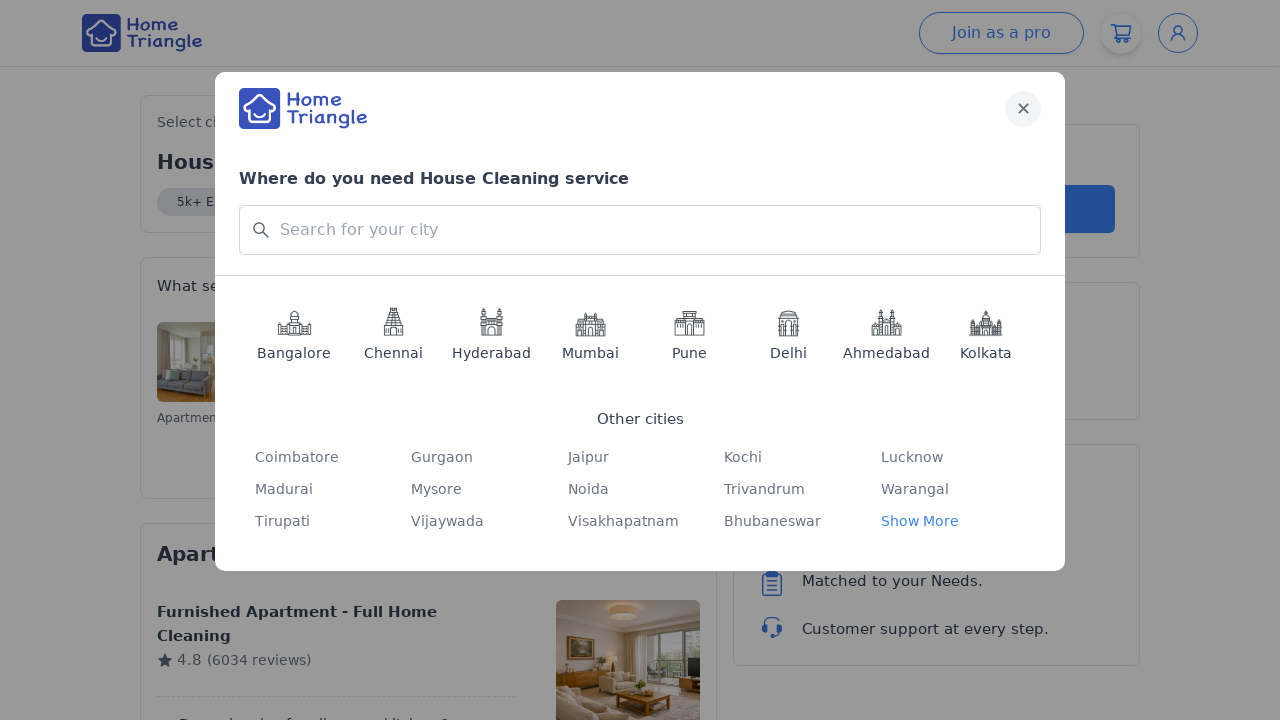

Retrieved page title: 'Expert House Cleaning Services | Sparkling Clean Homes'
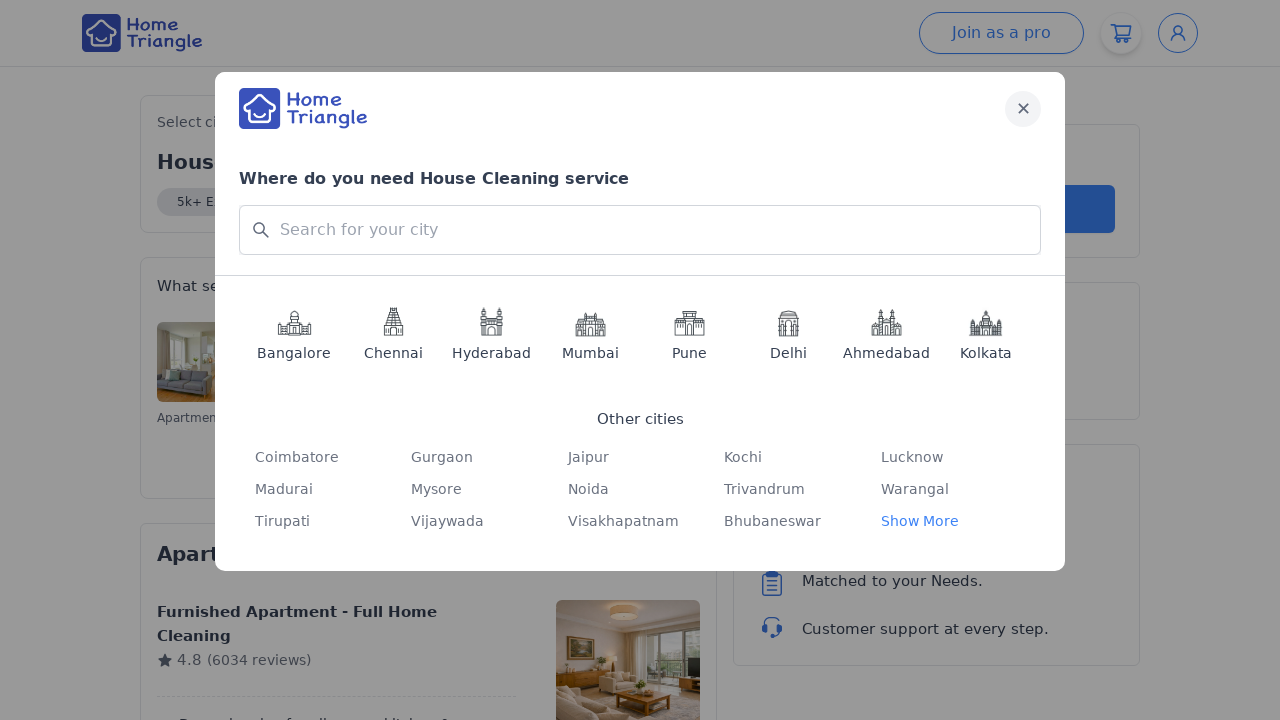

Verified page title matches expected value: 'Expert House Cleaning Services | Sparkling Clean Homes'
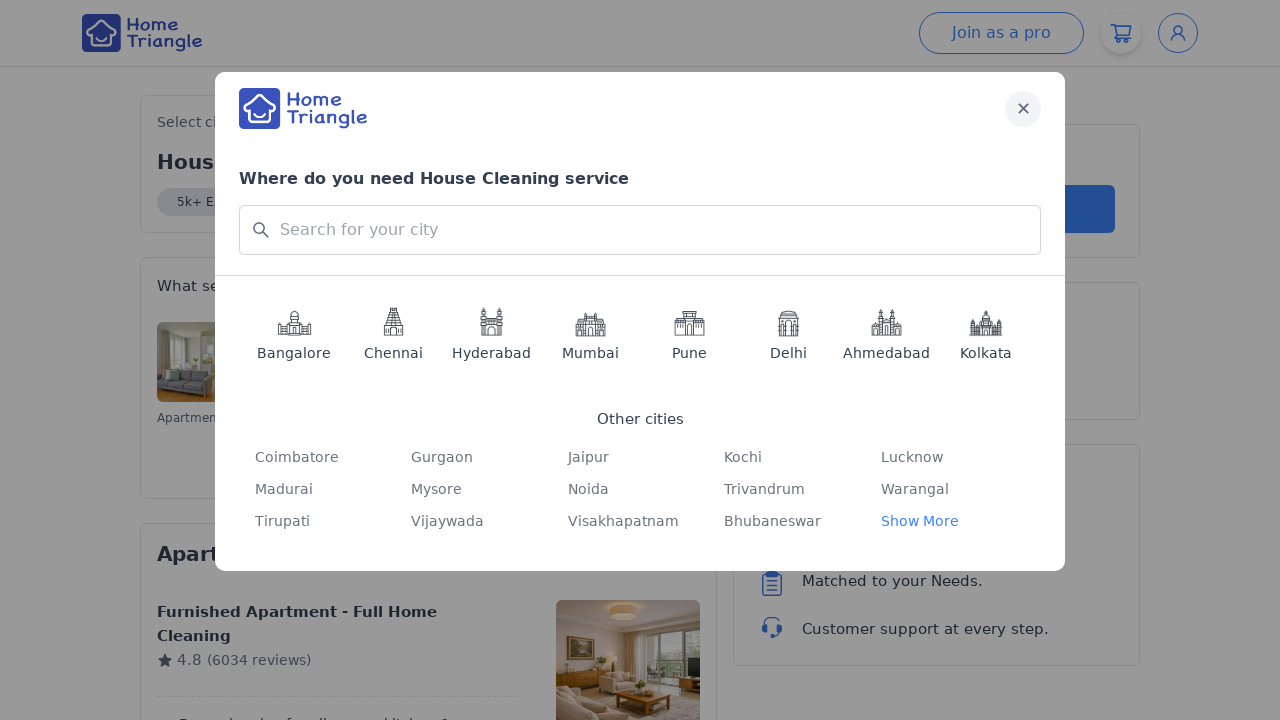

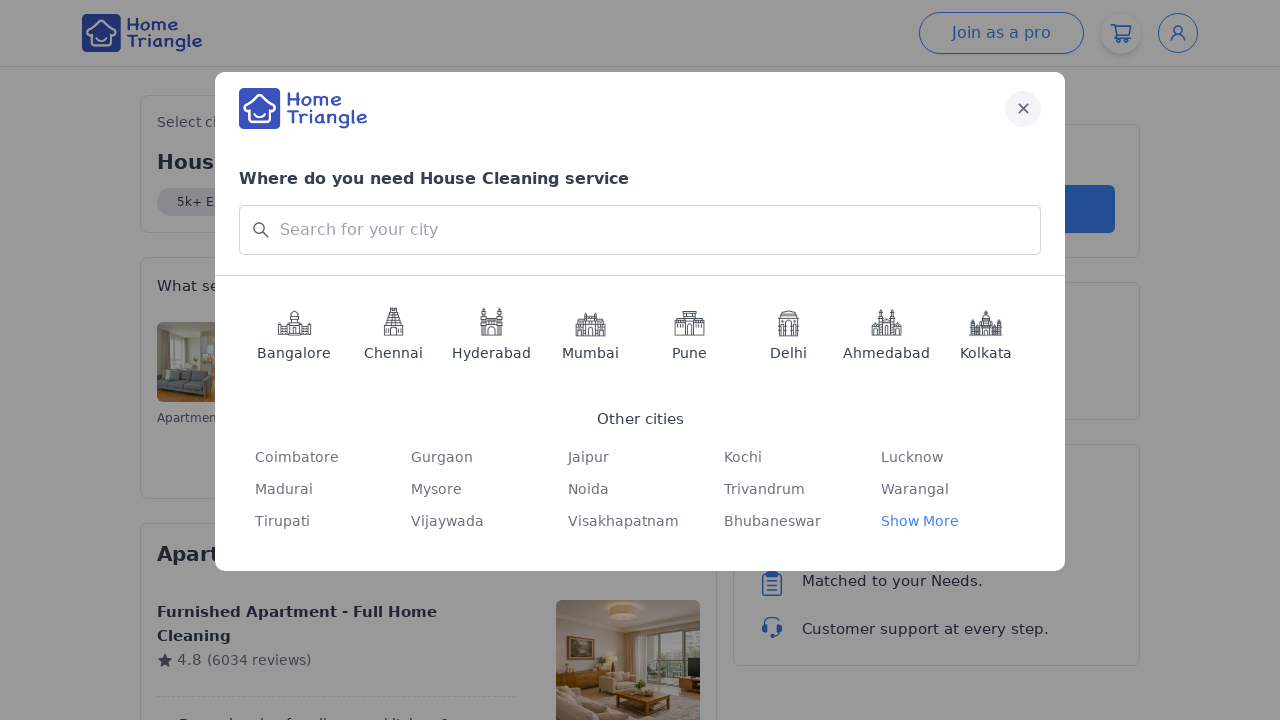